Tests iframe interaction by clicking on a lifetime access link within an embedded iframe and extracting subscriber count text

Starting URL: https://rahulshettyacademy.com/AutomationPractice/

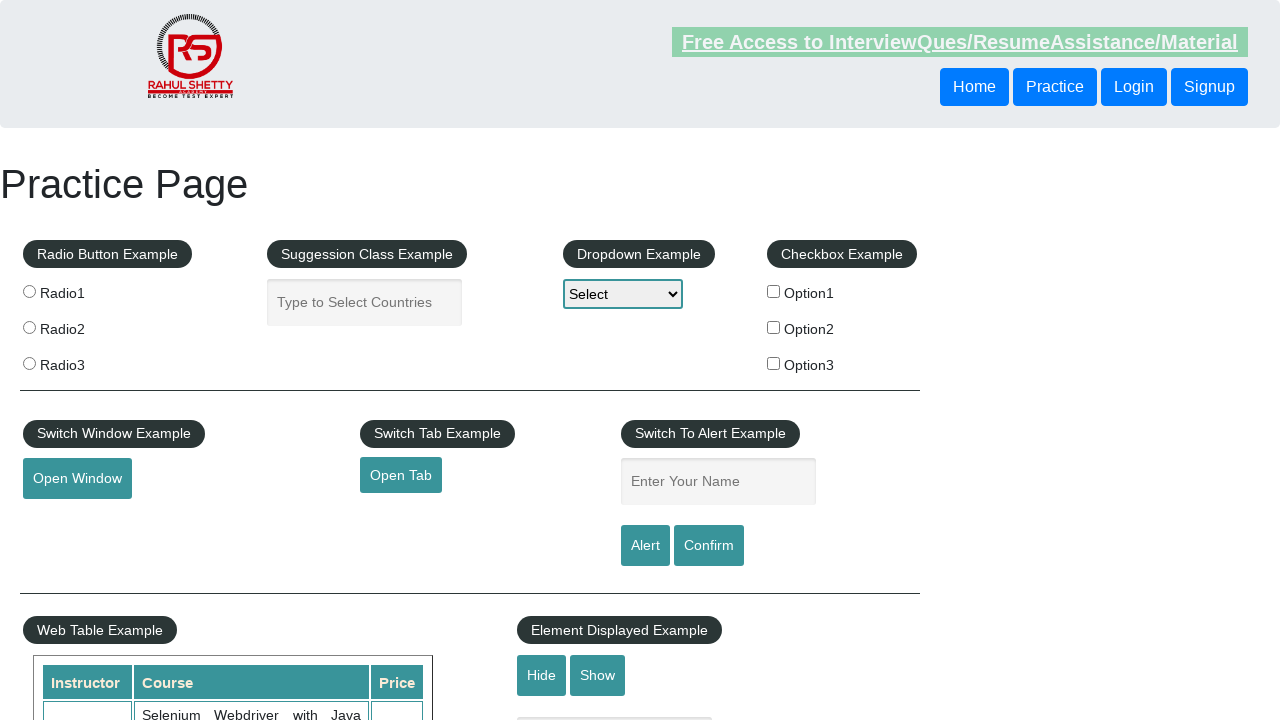

Located the courses iframe
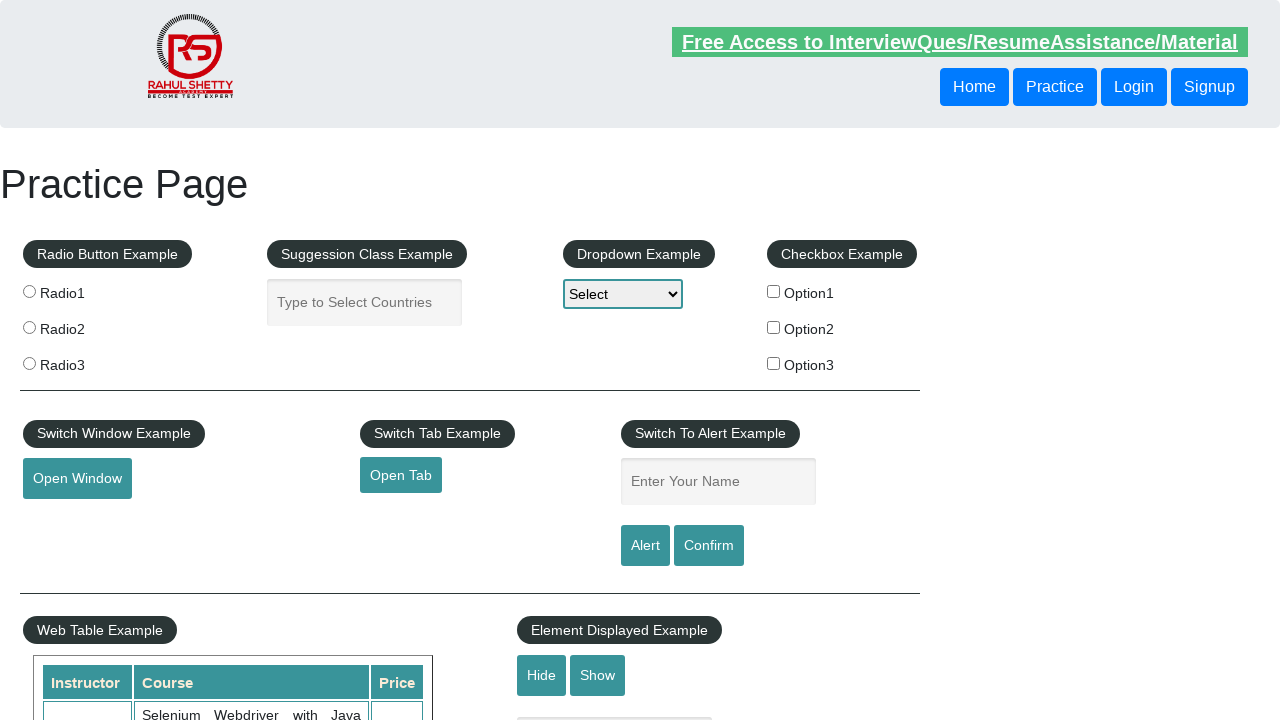

Clicked on the lifetime access link within the iframe at (307, 360) on #courses-iframe >> internal:control=enter-frame >> li a[href*='lifetime-access']
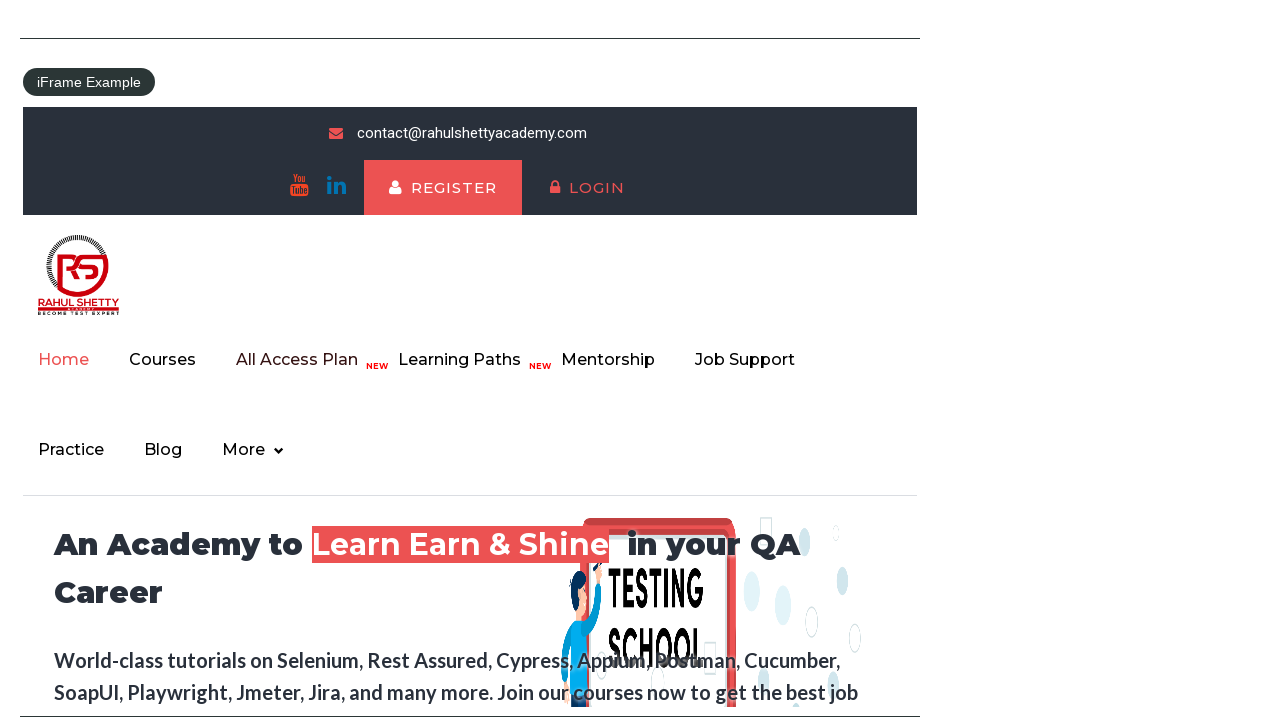

Waited for and verified the subscriber count text element (.text h2) is present
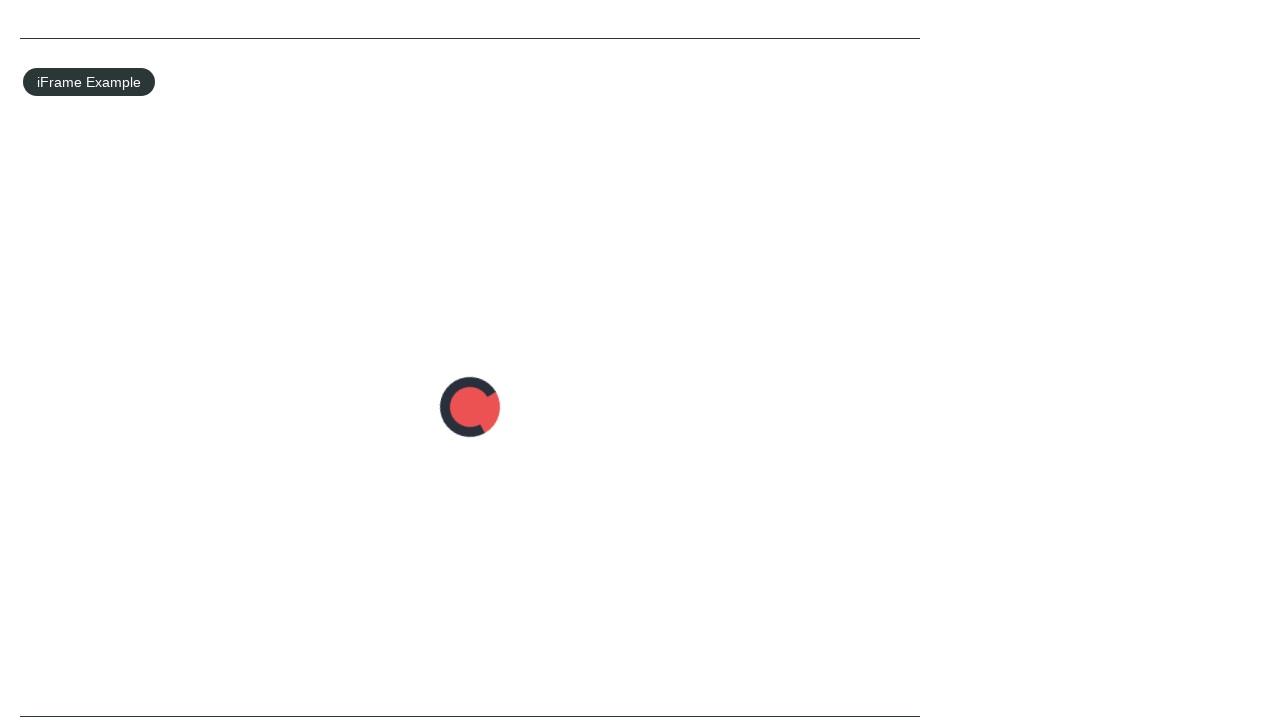

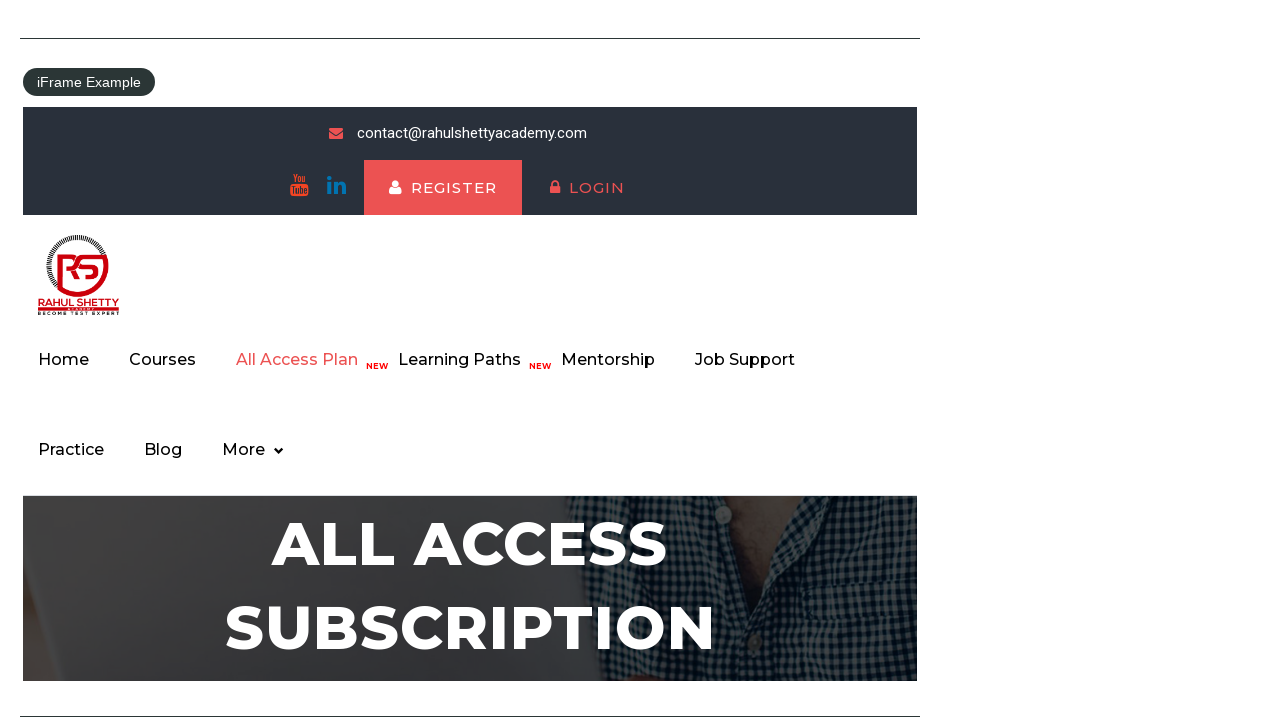